Navigates to W3Schools JavaScript confirm dialog demo, switches to iframe, clicks a button, and handles the alert dialog

Starting URL: http://www.w3schools.com/js/tryit.asp?filename=tryjs_confirm

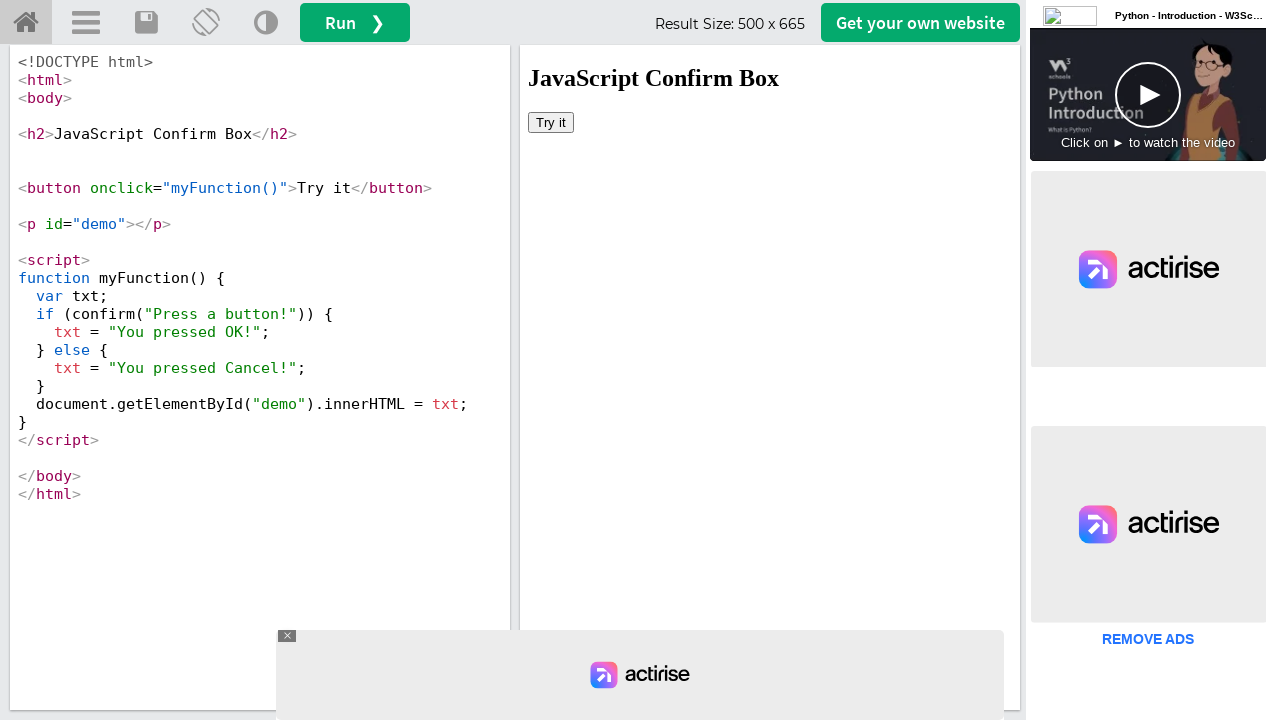

Navigated to W3Schools JavaScript confirm dialog demo page
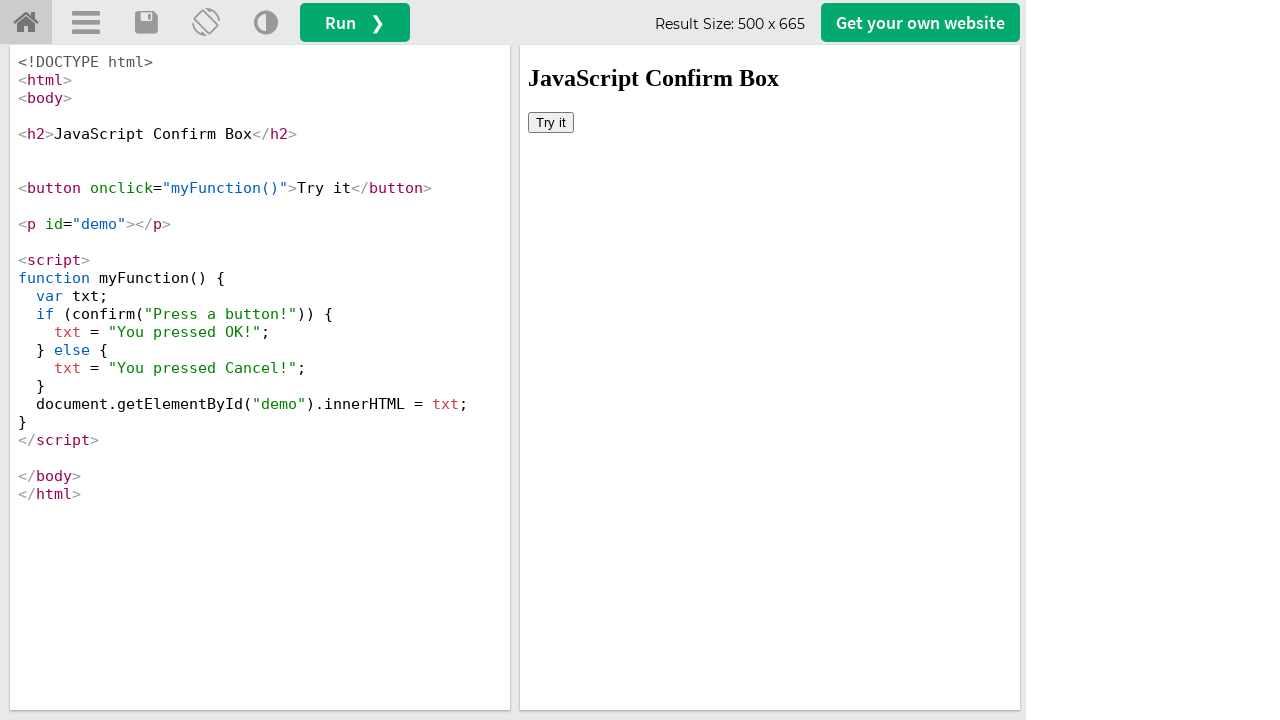

Located iframe containing the demo
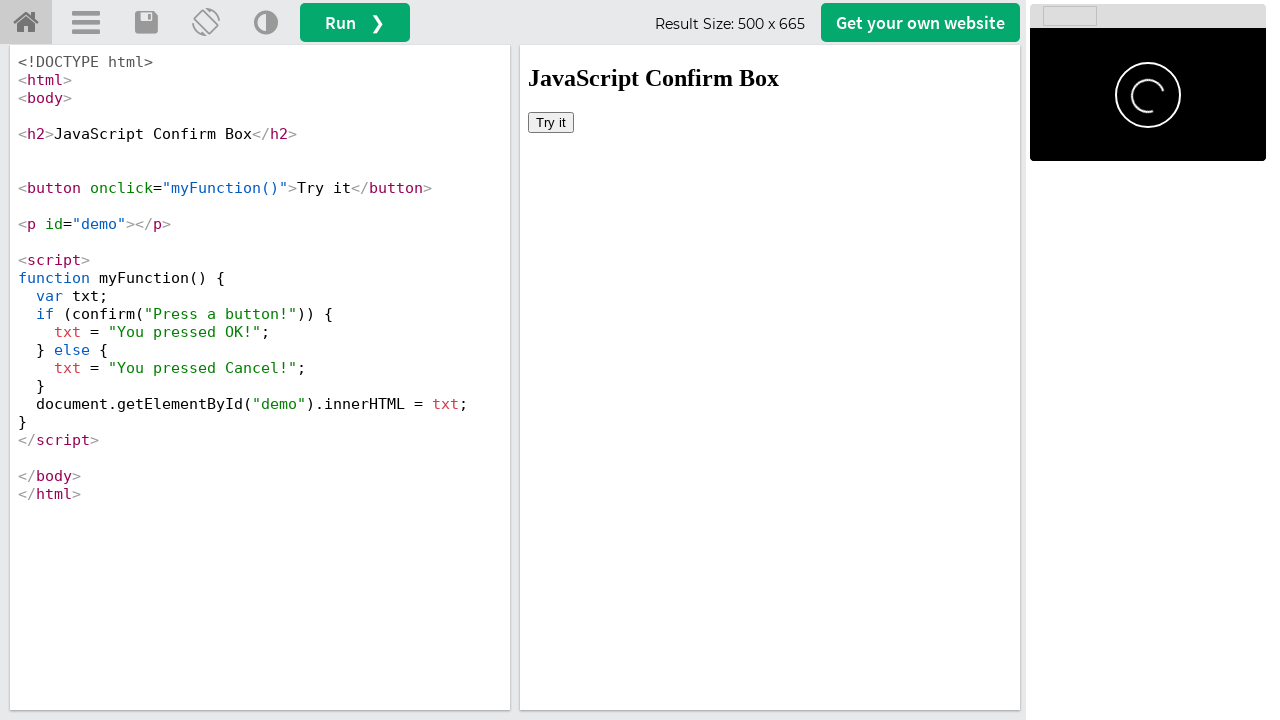

Set up dialog handler to accept confirm dialogs
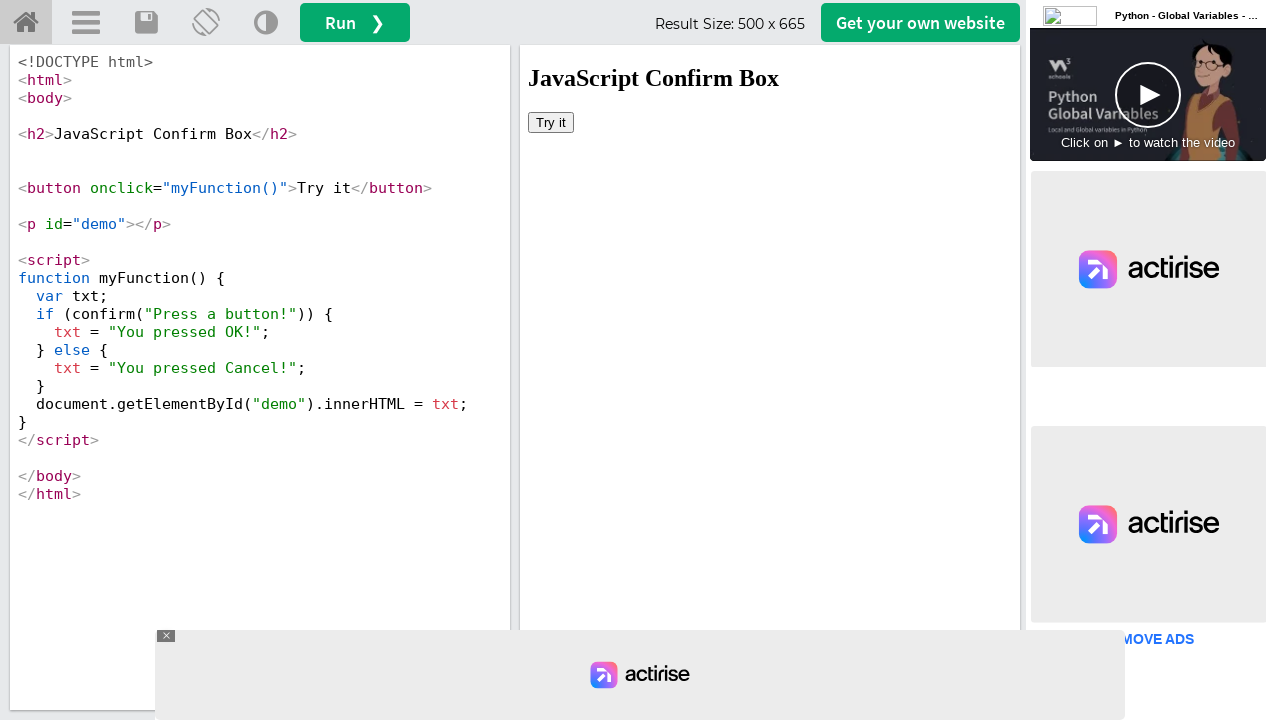

Clicked button that triggers the confirm dialog at (551, 122) on #iframeResult >> internal:control=enter-frame >> xpath=/html/body/button
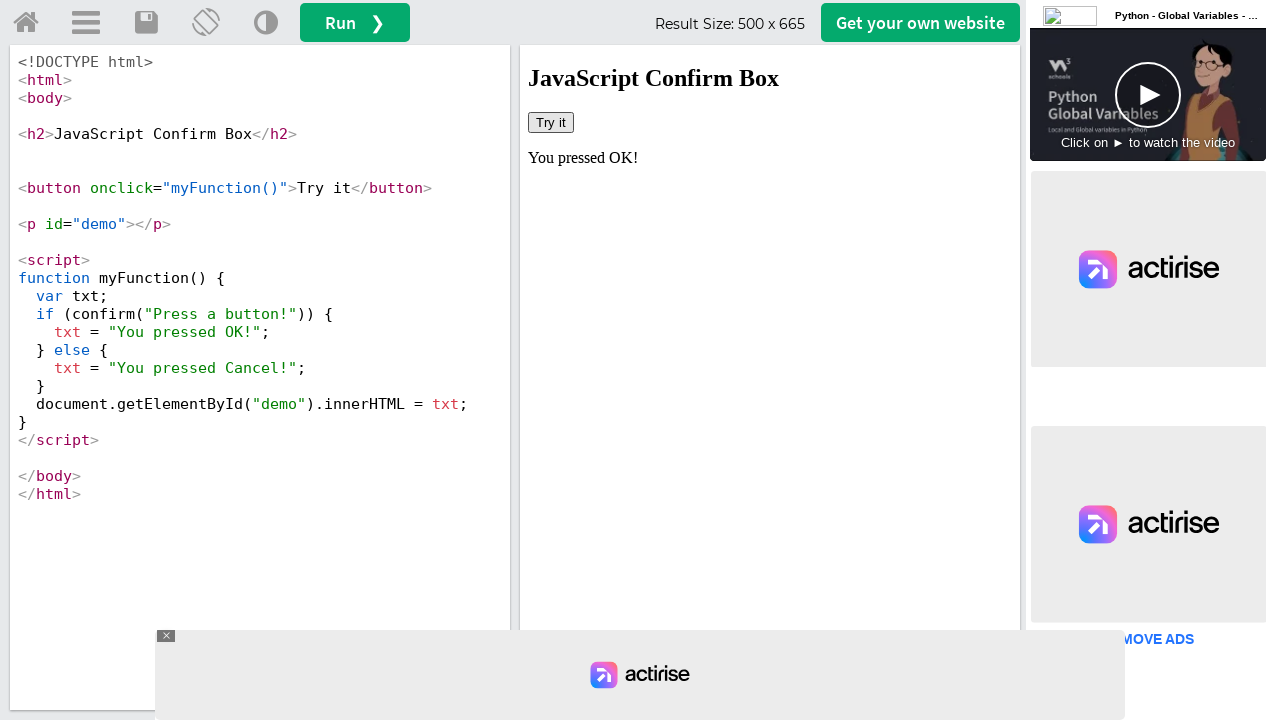

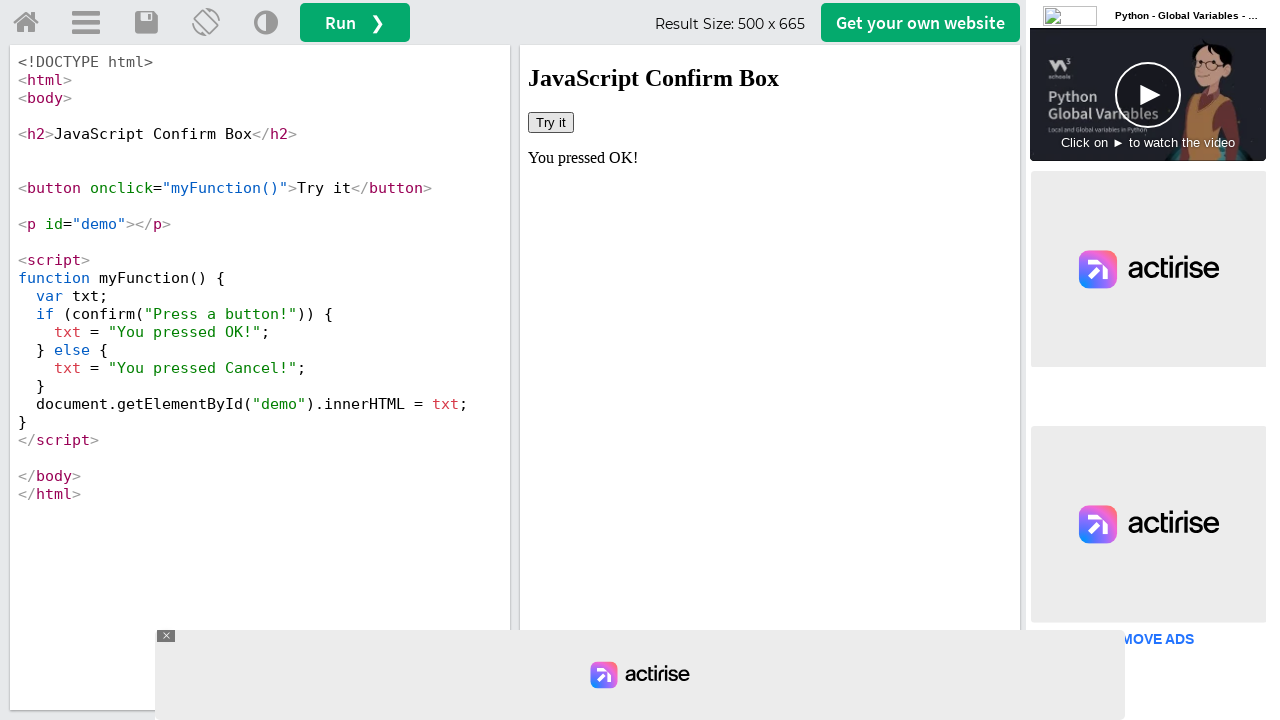